Verifies that the Python course in the table has a price of 25 by iterating through table rows

Starting URL: https://rahulshettyacademy.com/AutomationPractice/

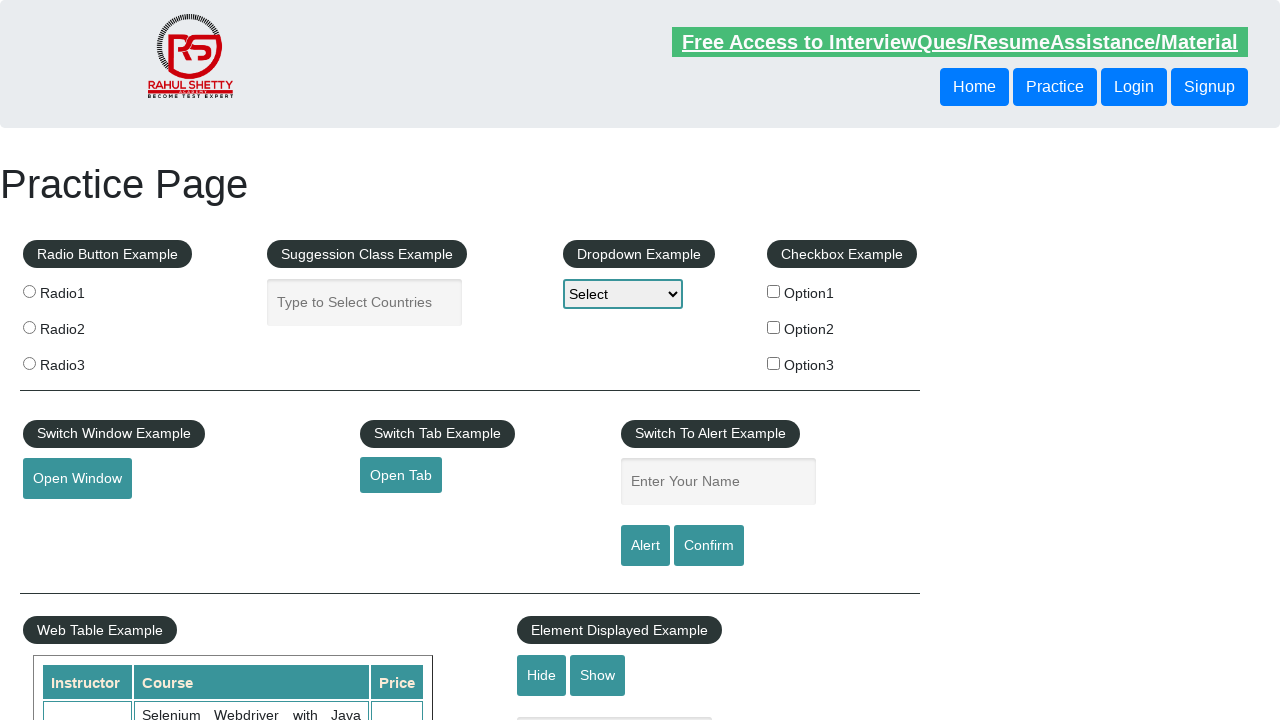

Located all course name cells in the table
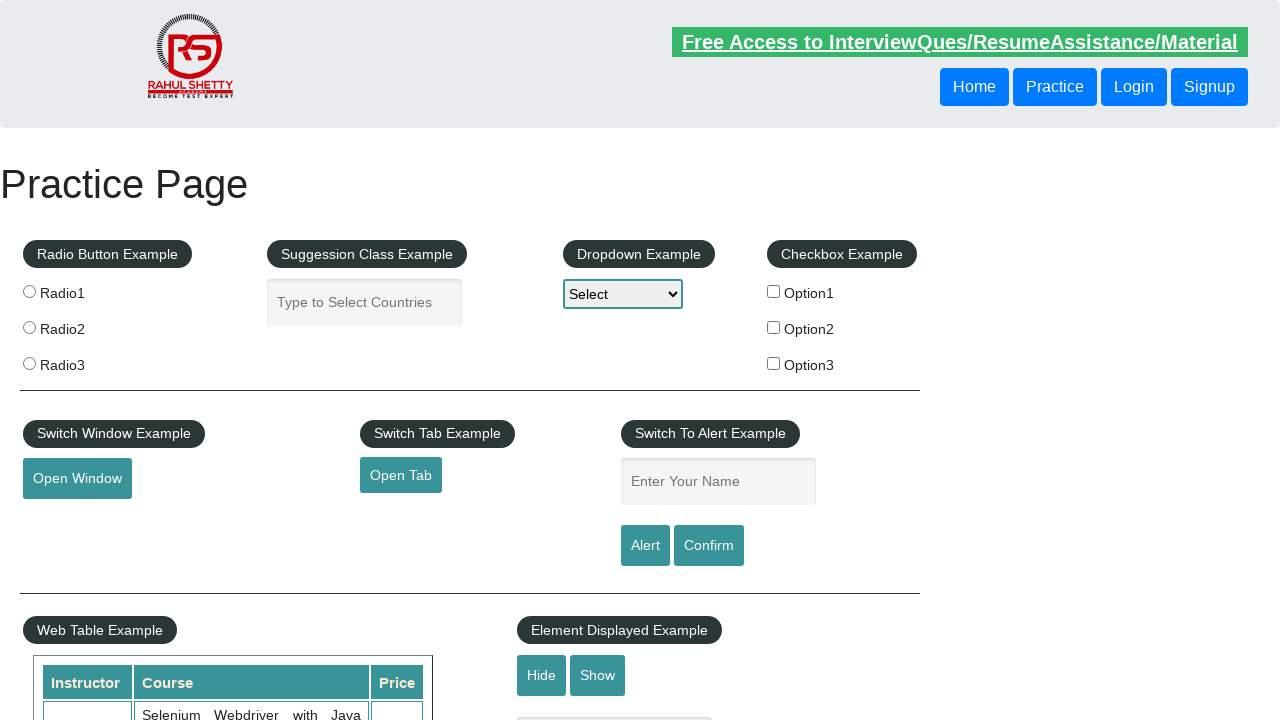

Retrieved text content from course cell 0
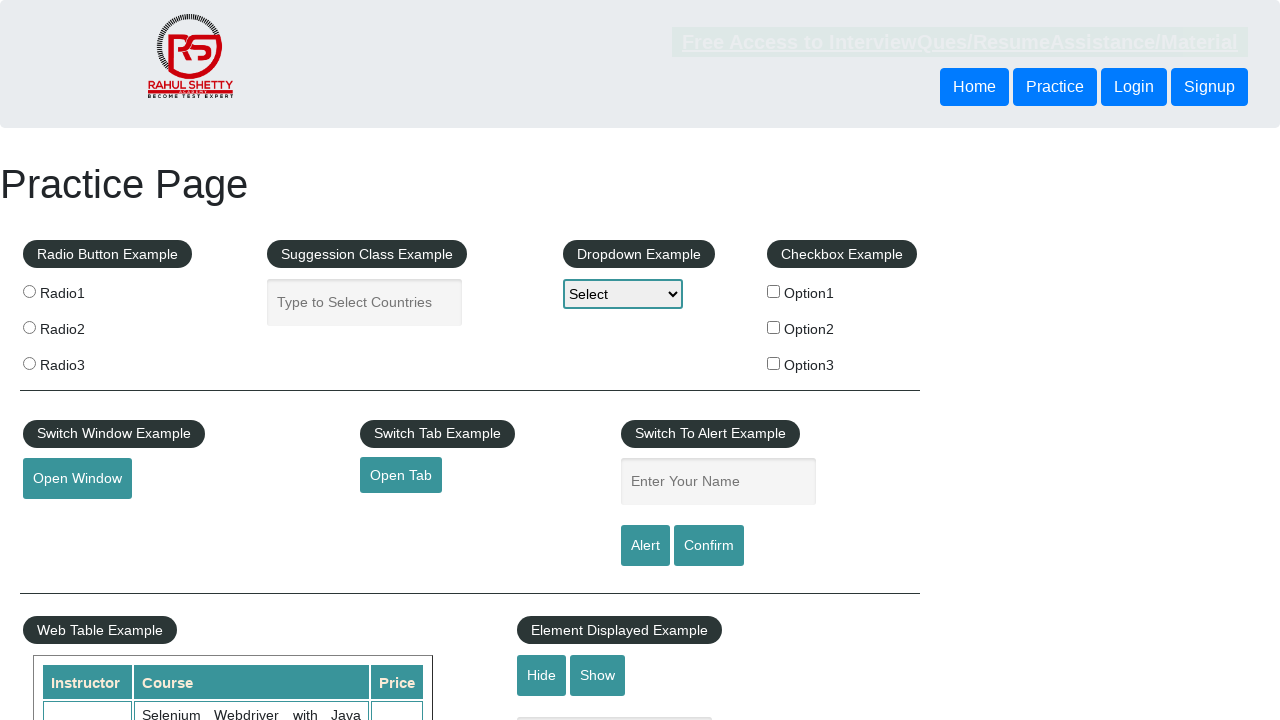

Retrieved text content from course cell 1
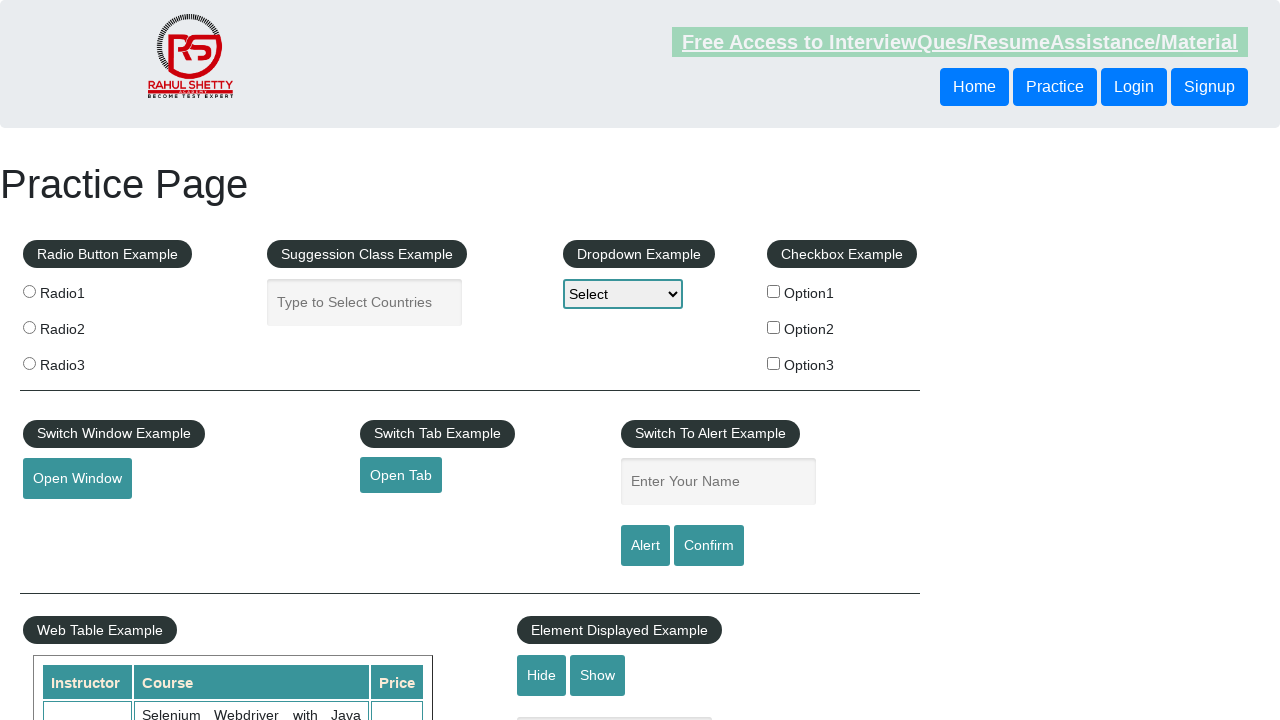

Retrieved text content from course cell 2
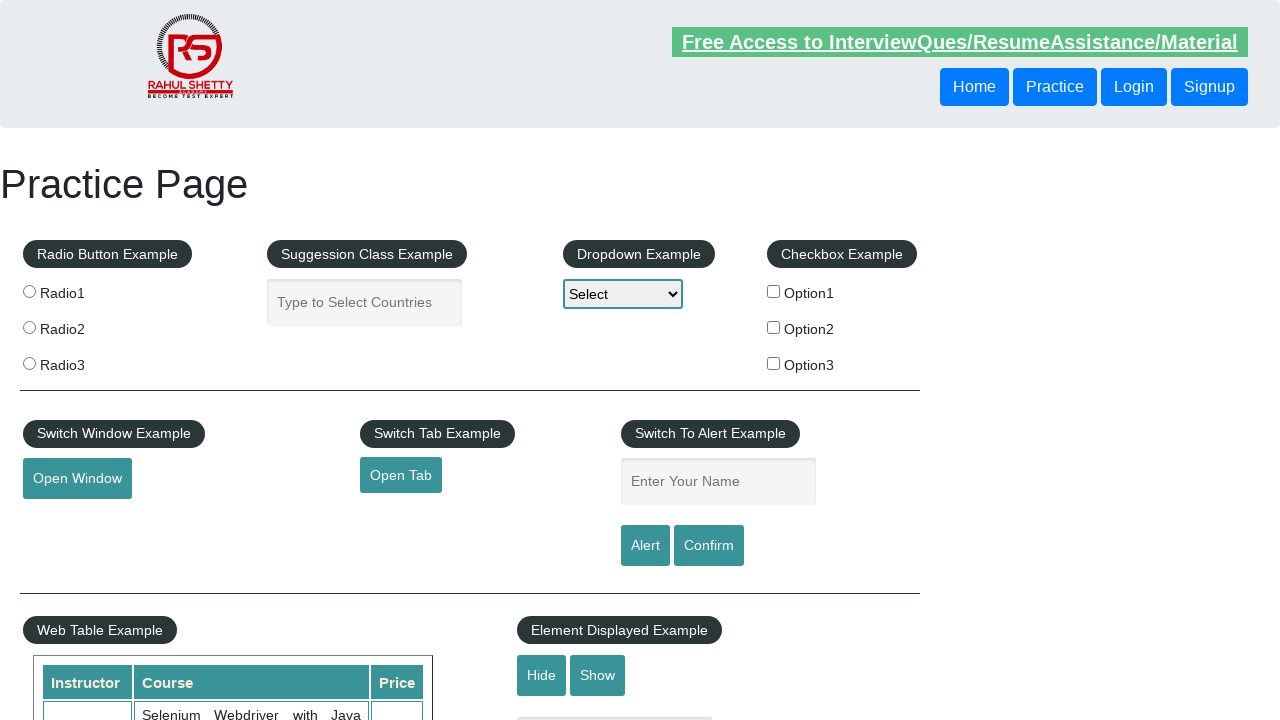

Retrieved text content from course cell 3
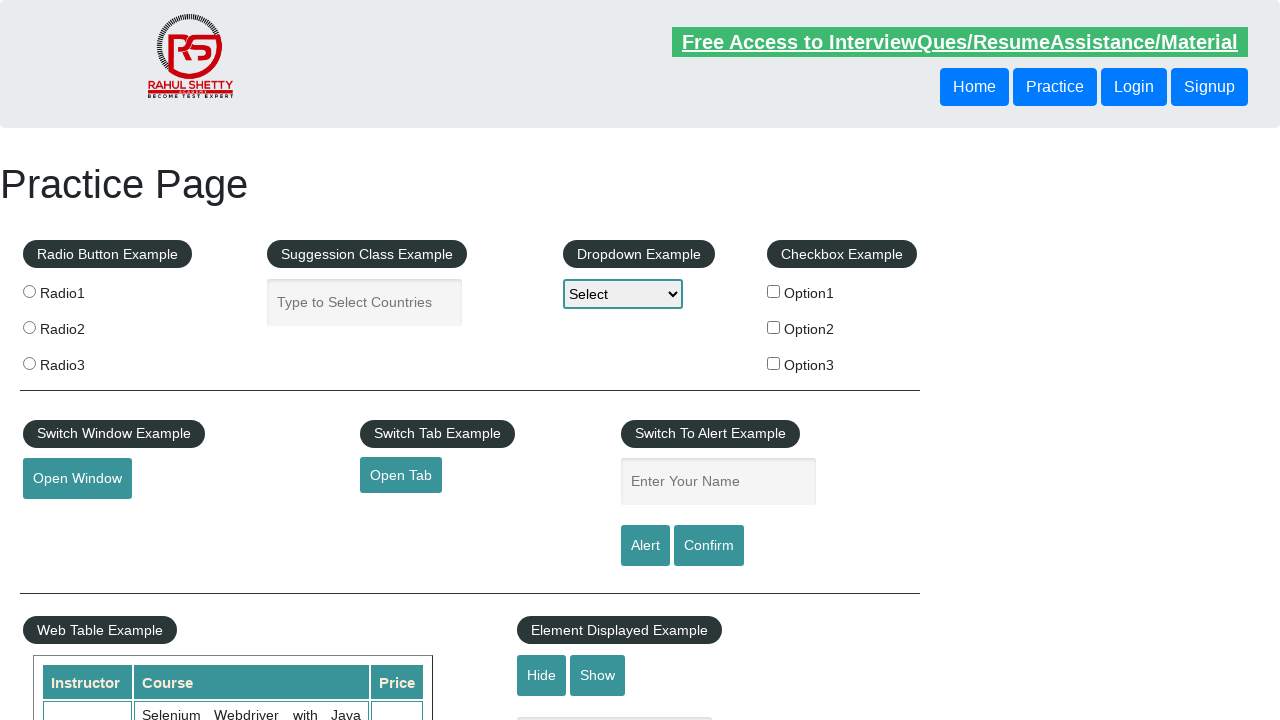

Retrieved text content from course cell 4
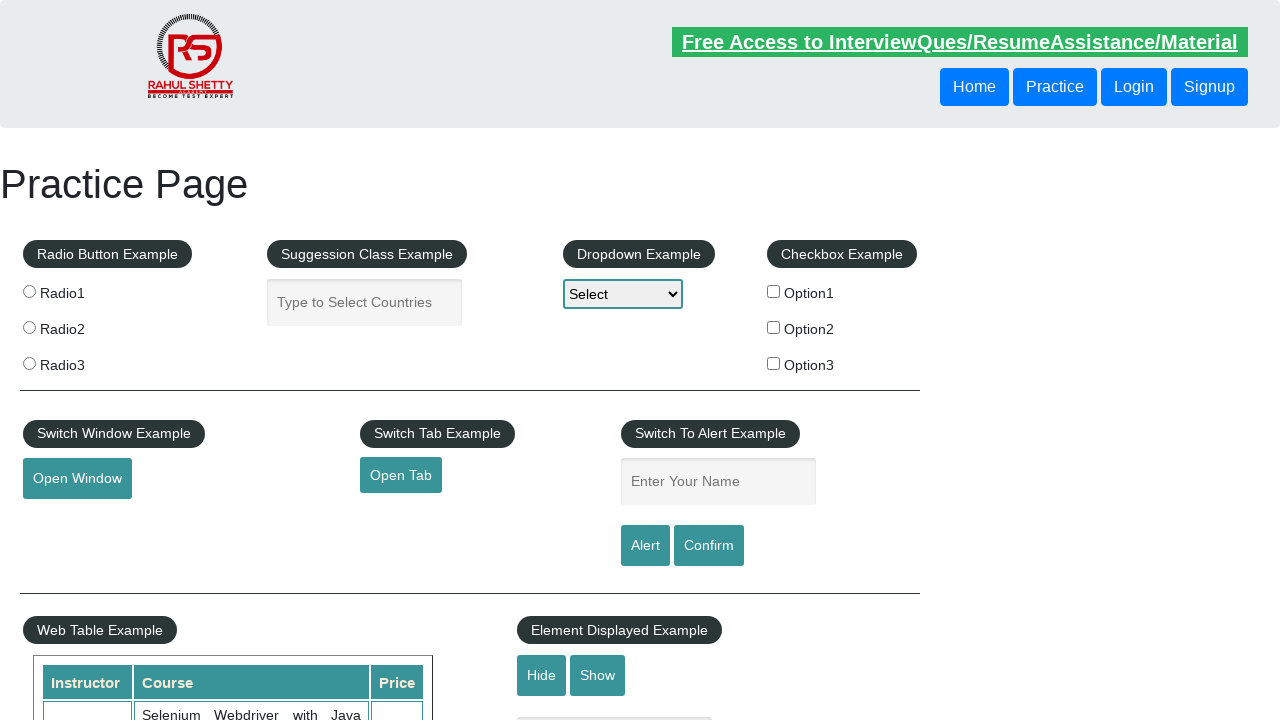

Retrieved text content from course cell 5
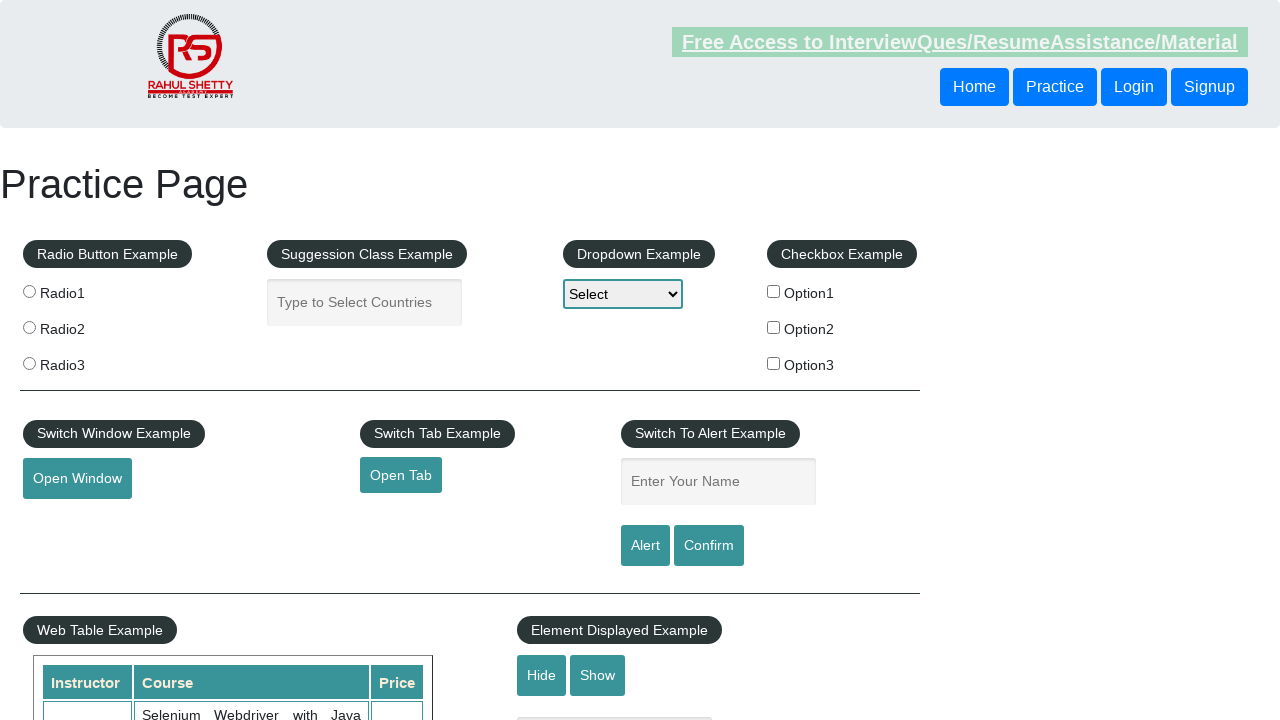

Retrieved text content from course cell 6
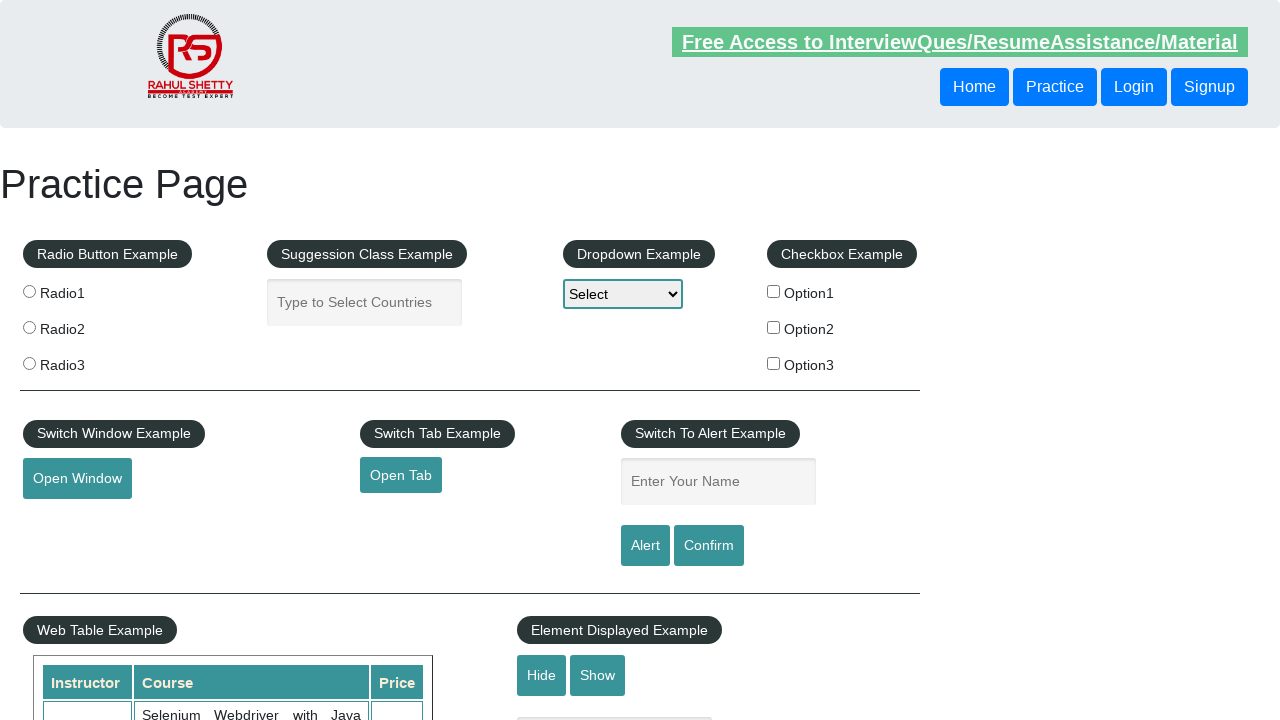

Retrieved text content from course cell 7
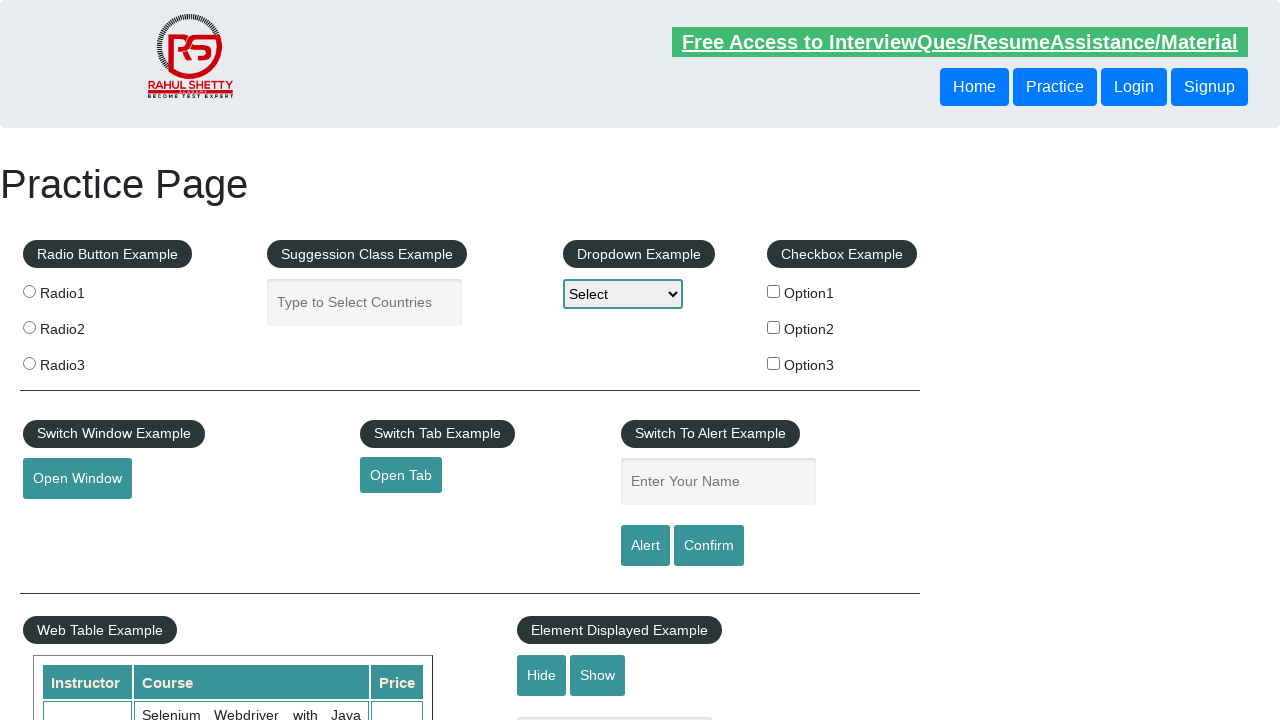

Located price cell for Python course at index 7
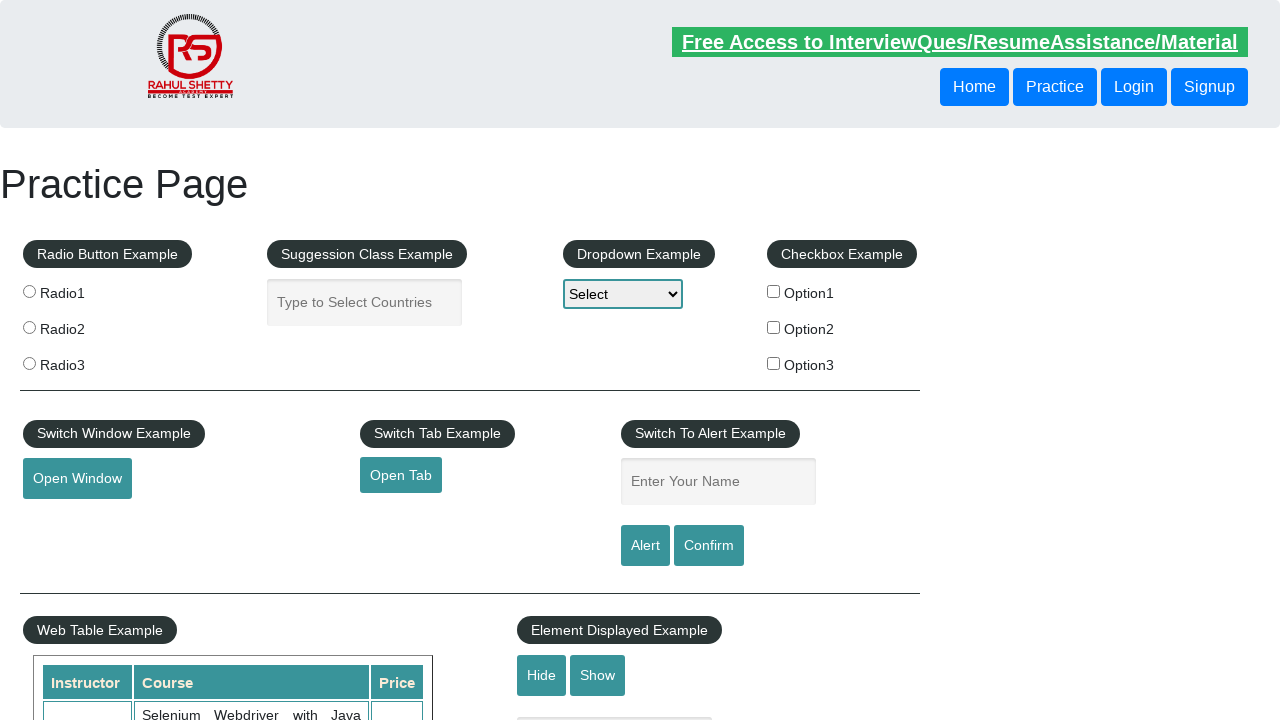

Retrieved price text: '25'
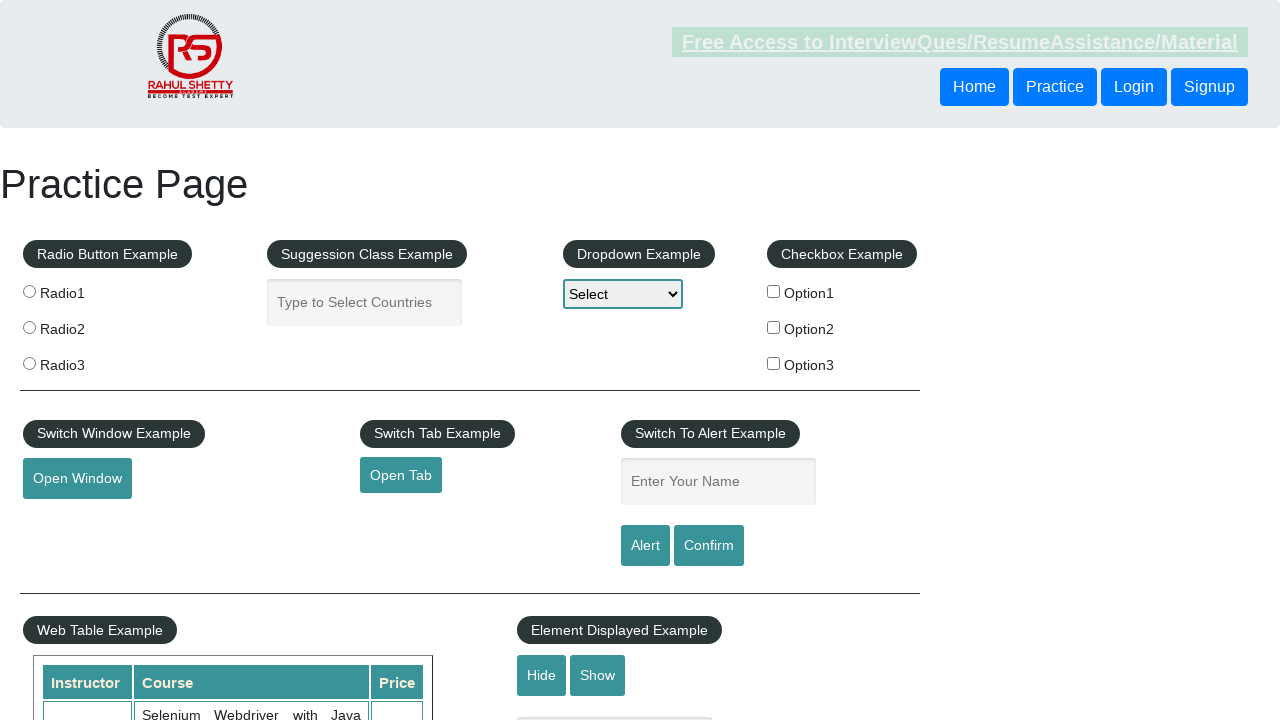

Verified Python course price equals 25
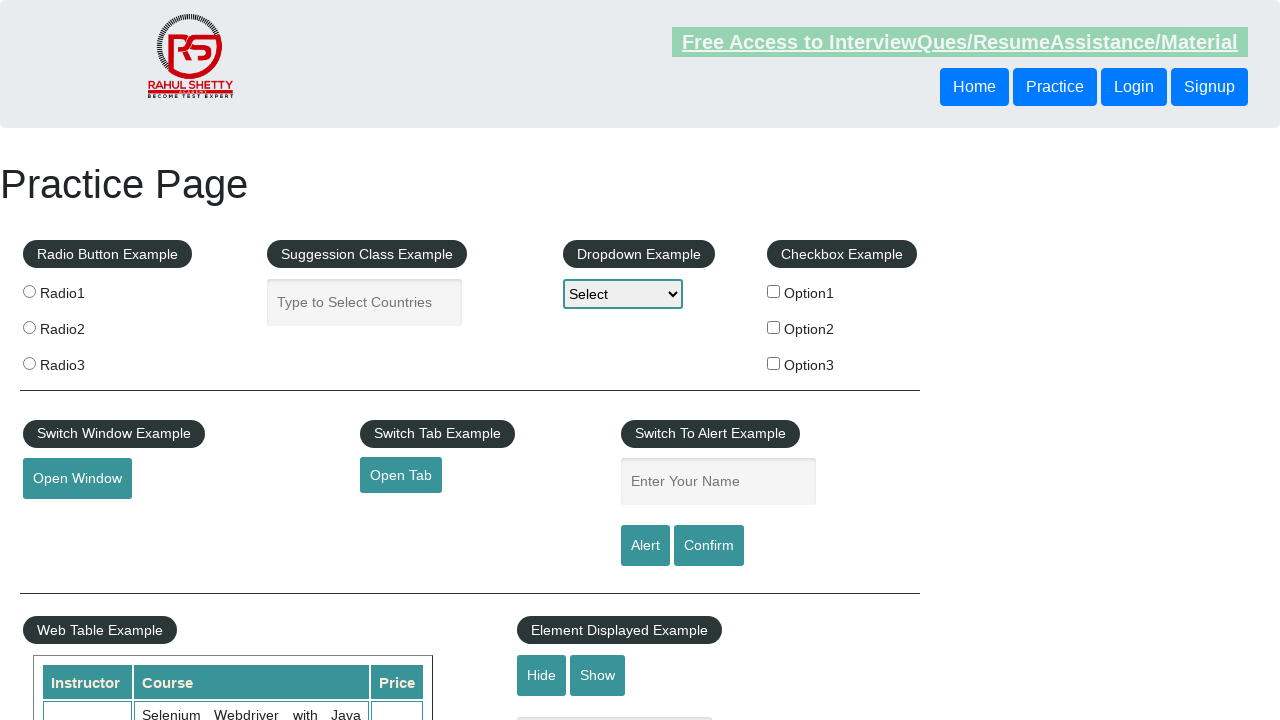

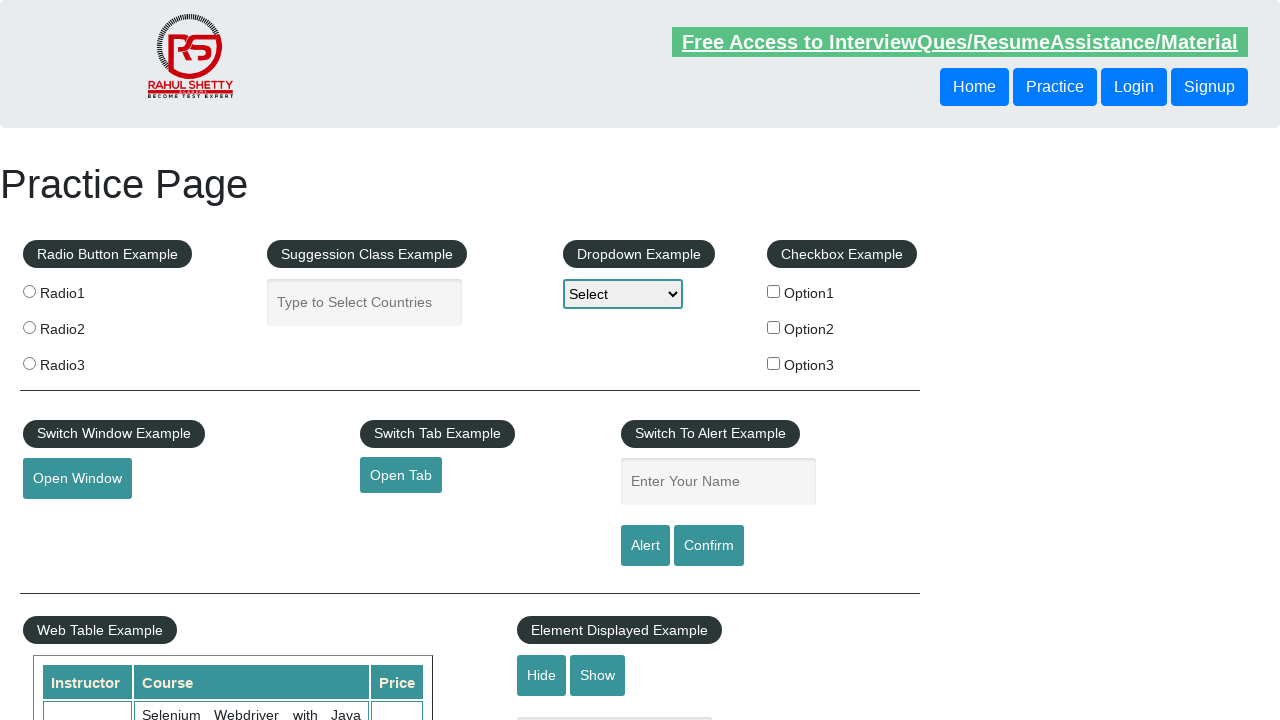